Tests radio button and checkbox functionality by selecting radio button option 3 and checkbox option 2 on the Automation Practice page

Starting URL: https://rahulshettyacademy.com/AutomationPractice/

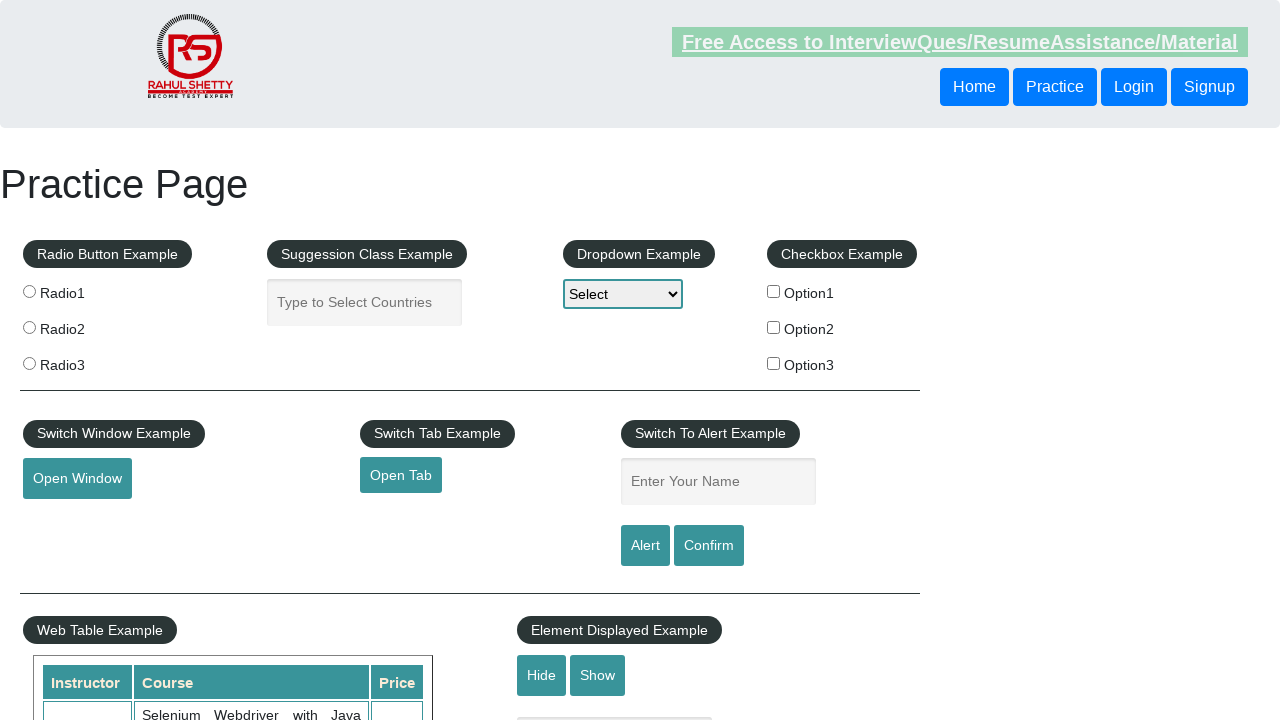

Radio button option 3 selector loaded
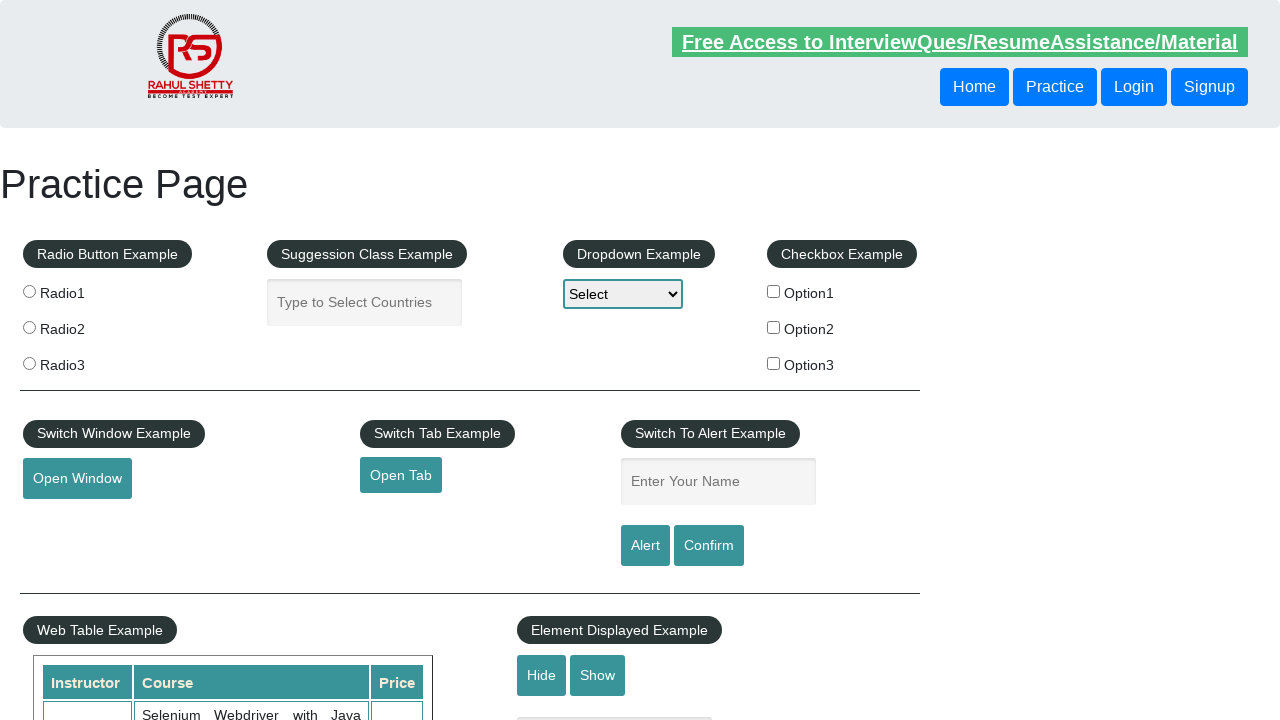

Clicked radio button option 3 at (29, 363) on input[name='radioButton'][value='radio3']
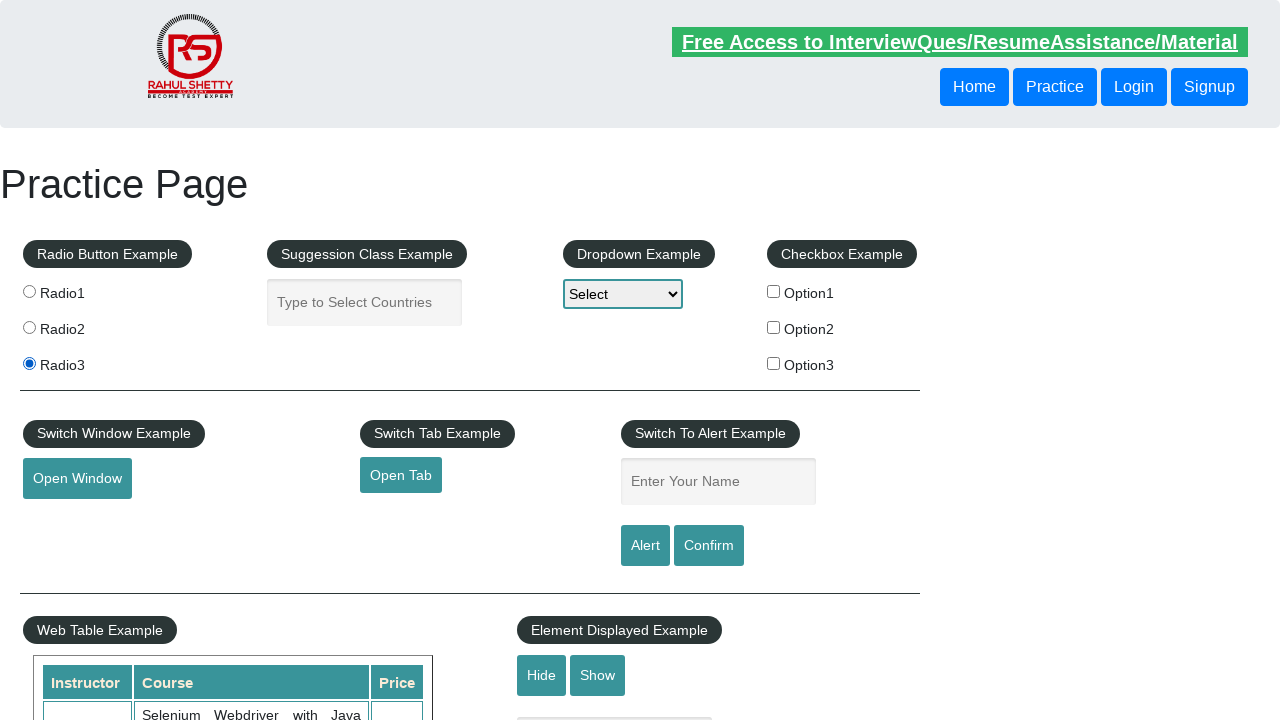

Checkbox option 2 selector loaded
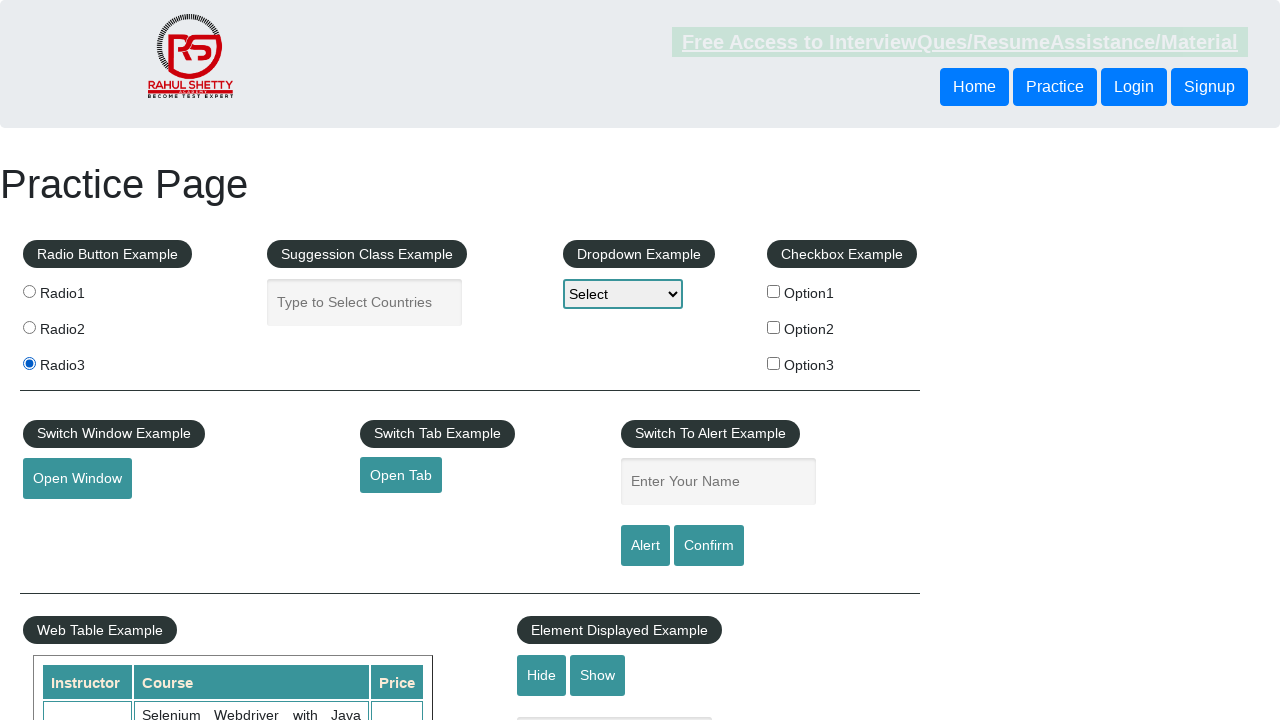

Clicked checkbox option 2 at (774, 327) on #checkBoxOption2
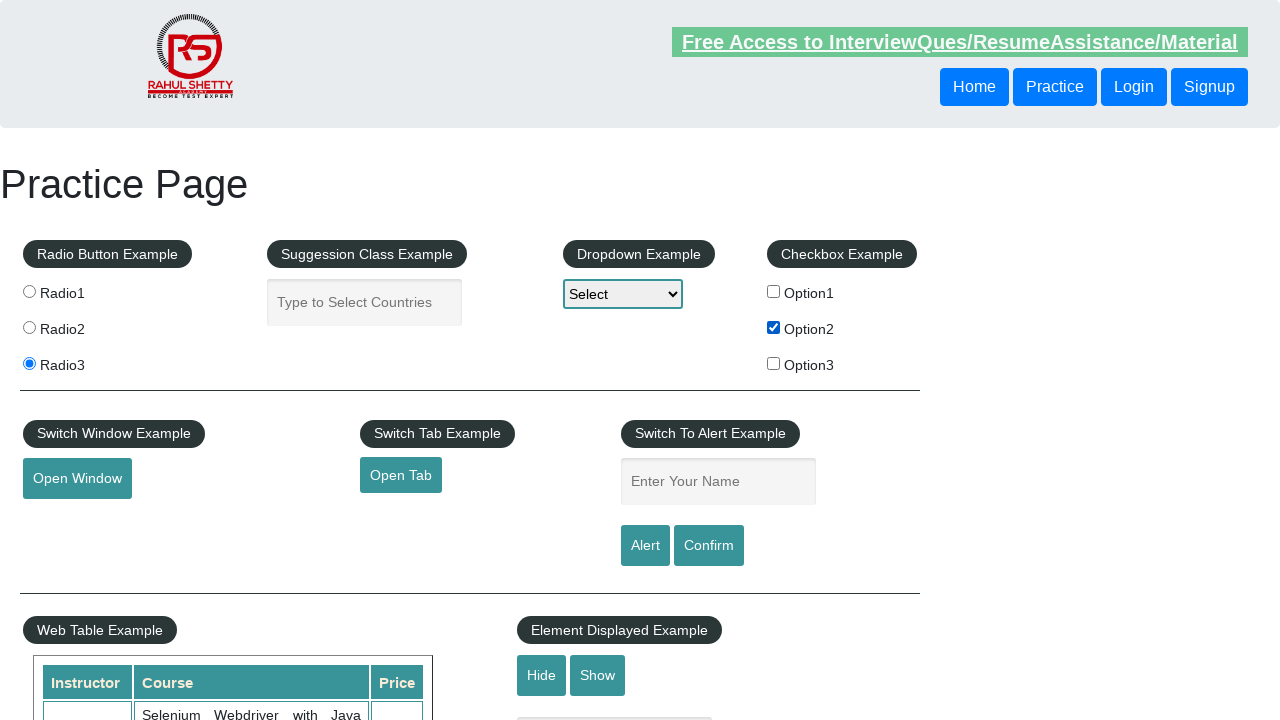

Verified radio button option 3 is selected
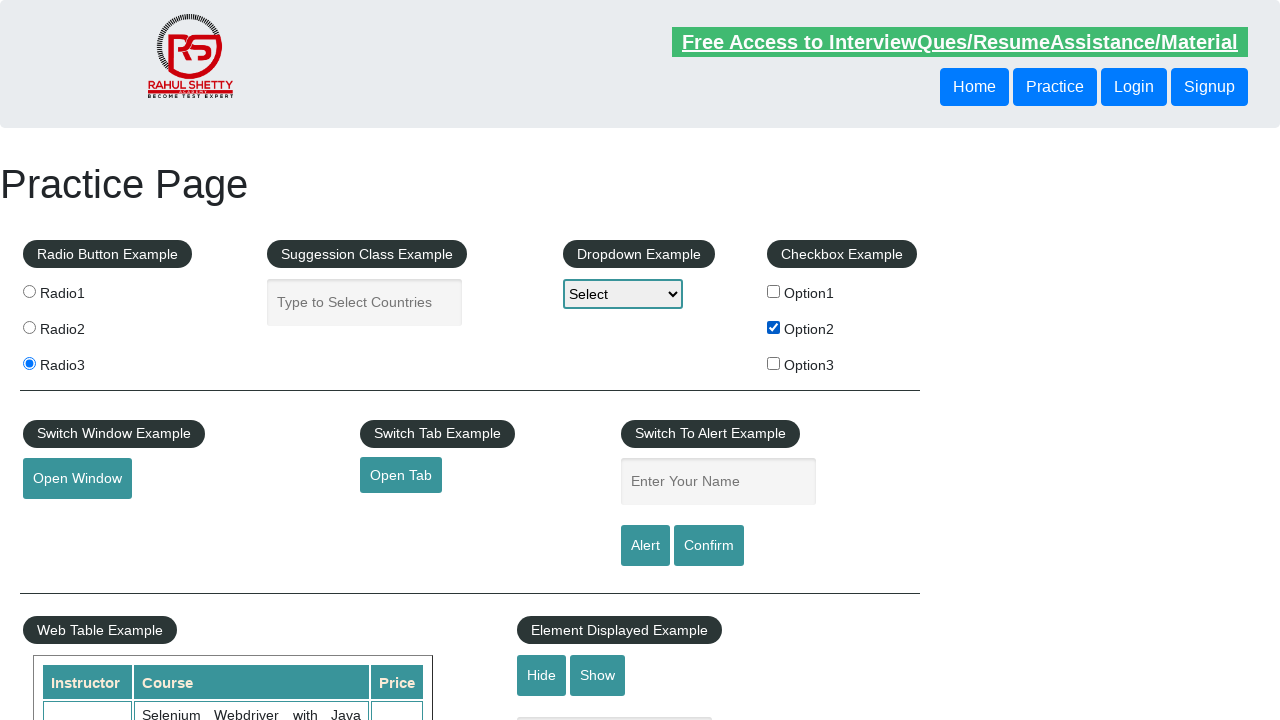

Verified checkbox option 2 is selected
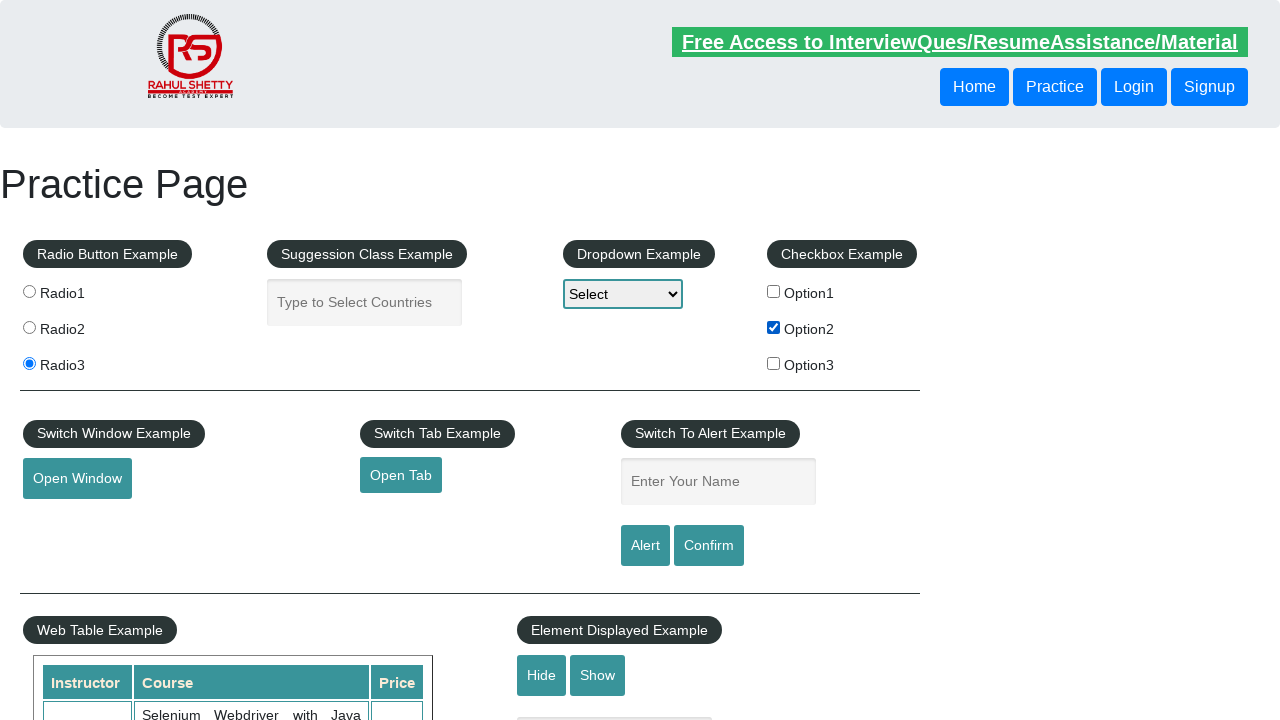

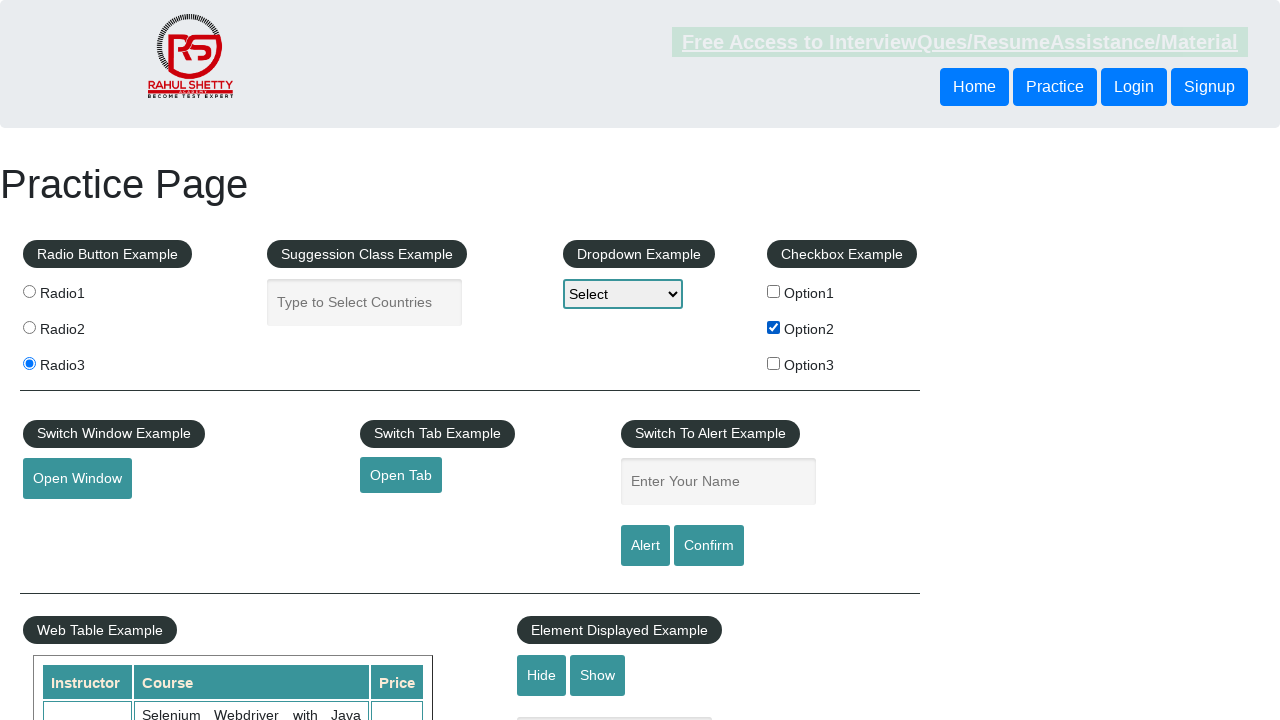